Navigates to the ISSN.org Russian language page and verifies the page loads by checking the title

Starting URL: https://www.issn.org/ru/

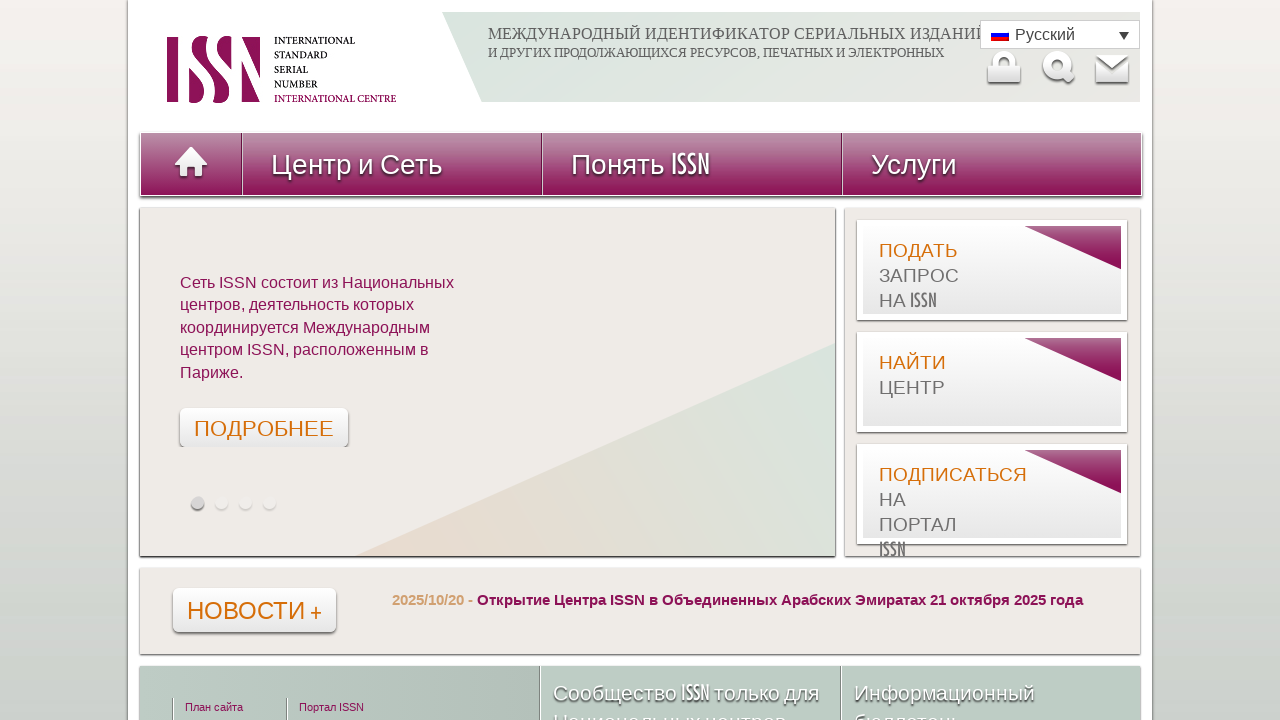

Waited for page to reach domcontentloaded state
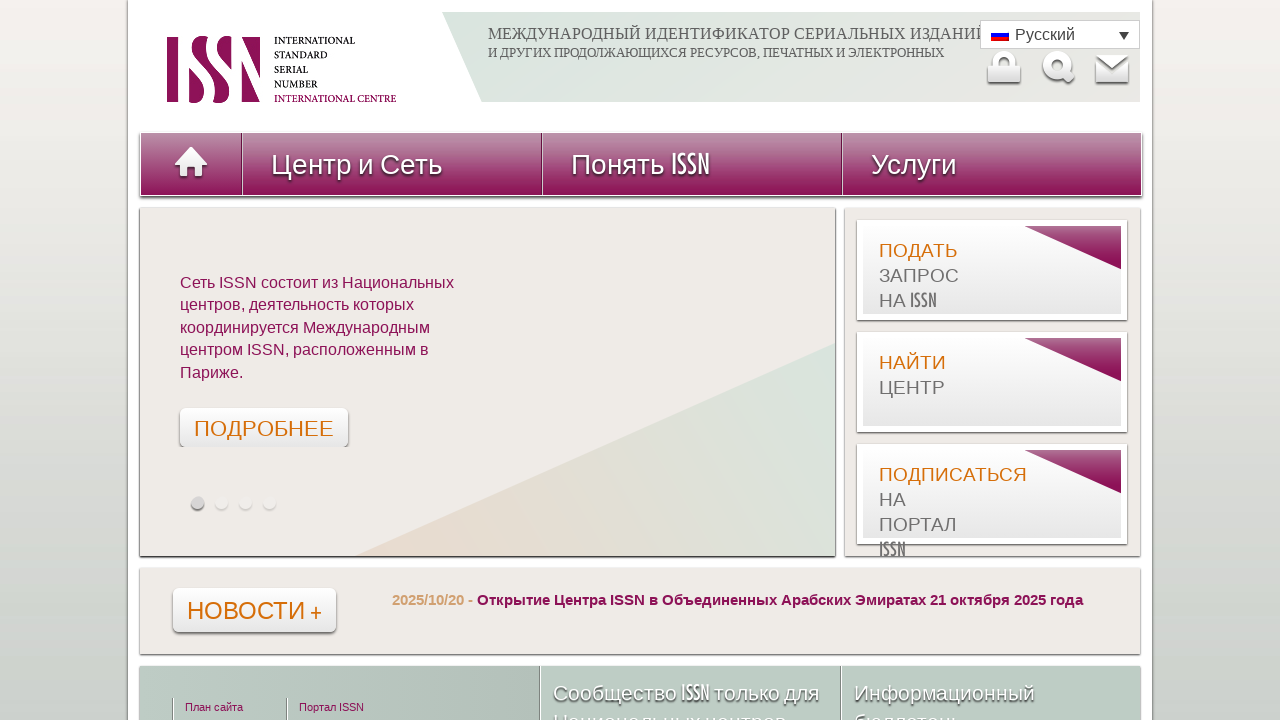

Retrieved page title
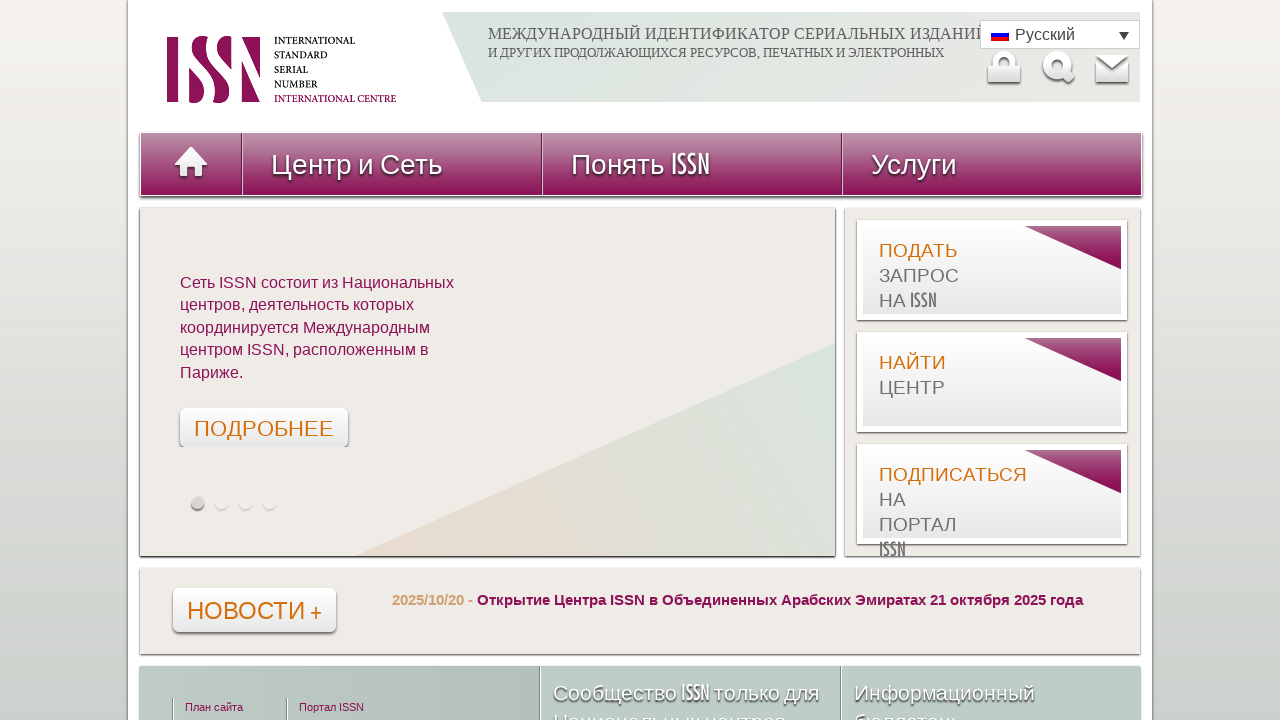

Verified page title is not empty
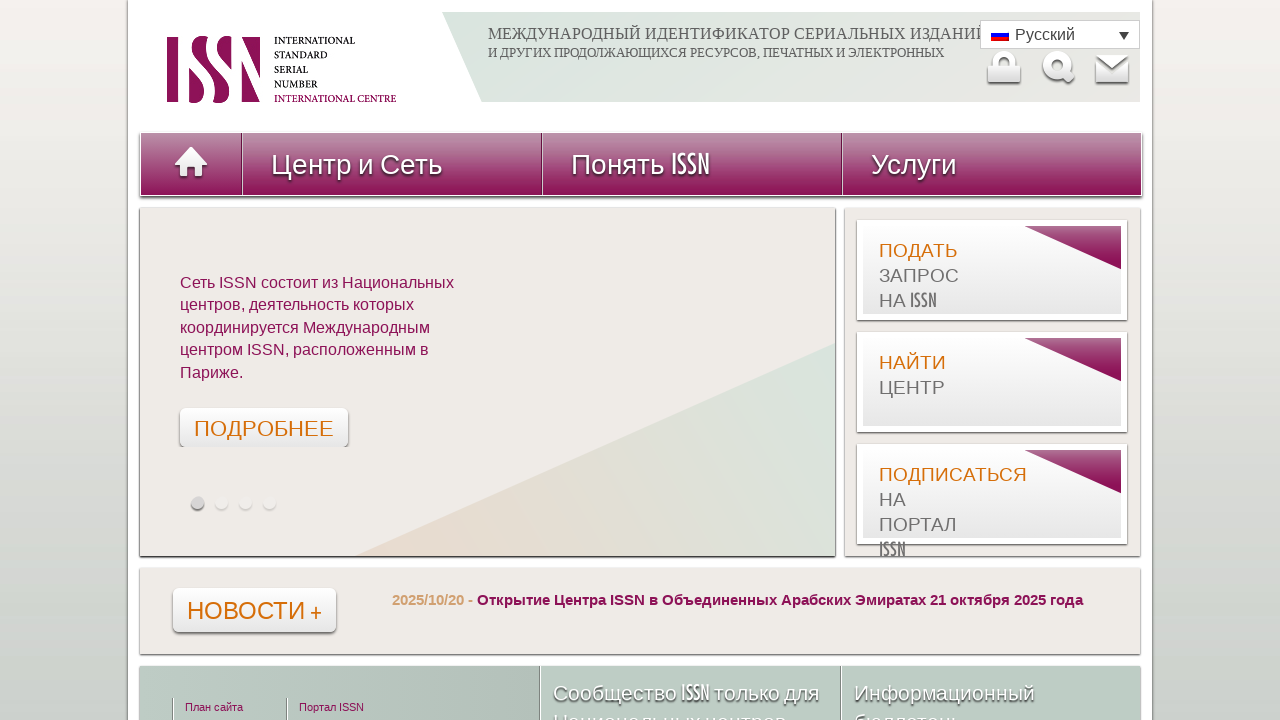

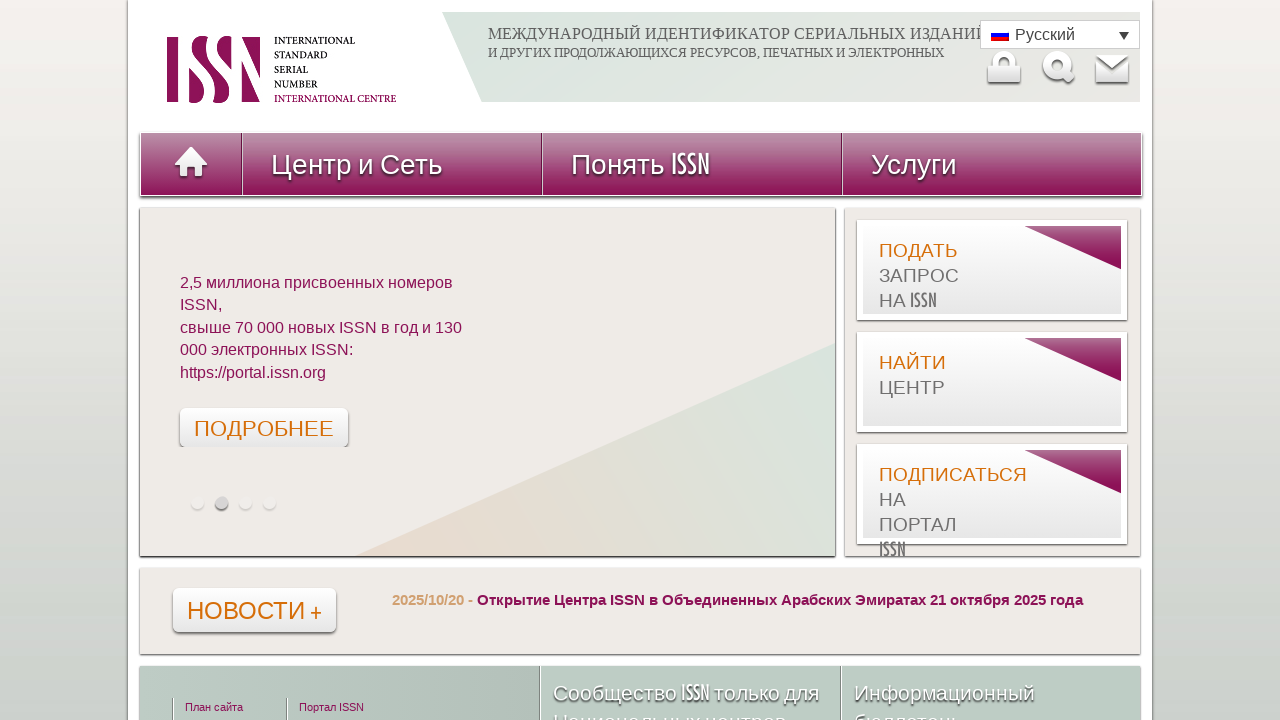